Tests checkbox functionality by clicking a checkbox to check it, then clicking again to uncheck it on a practice automation page.

Starting URL: https://rahulshettyacademy.com/AutomationPractice/

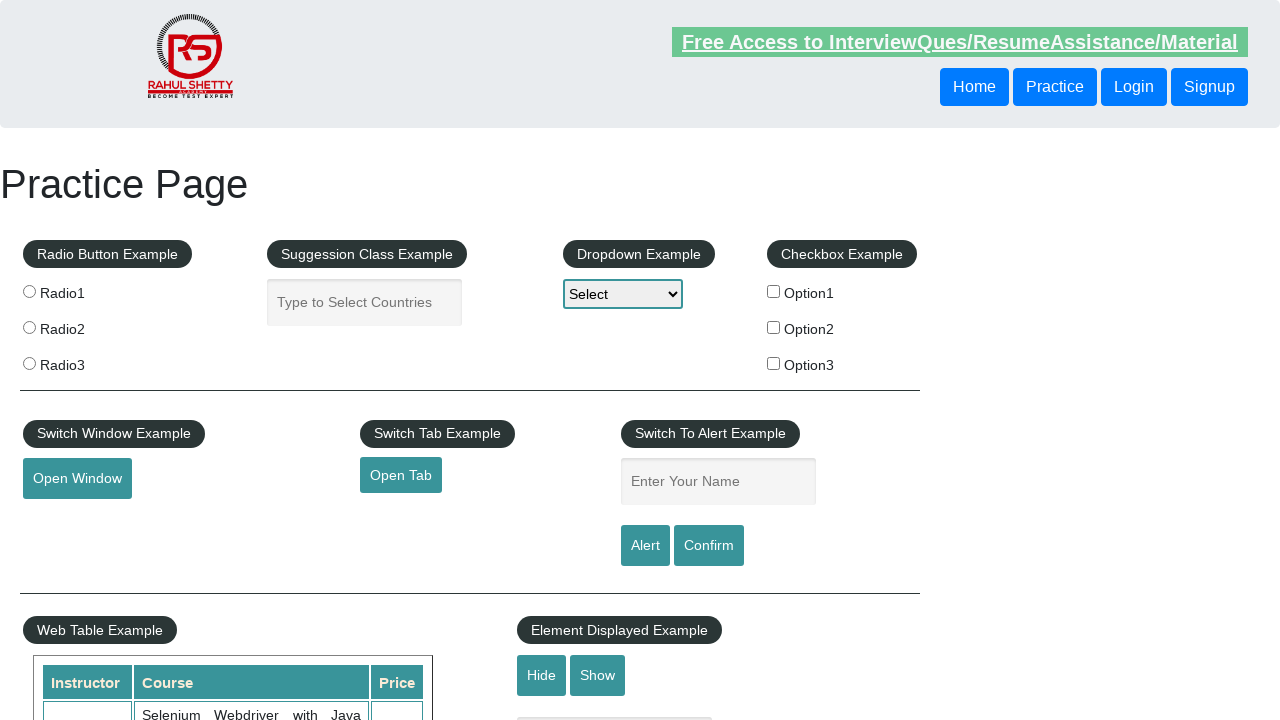

Navigated to automation practice page
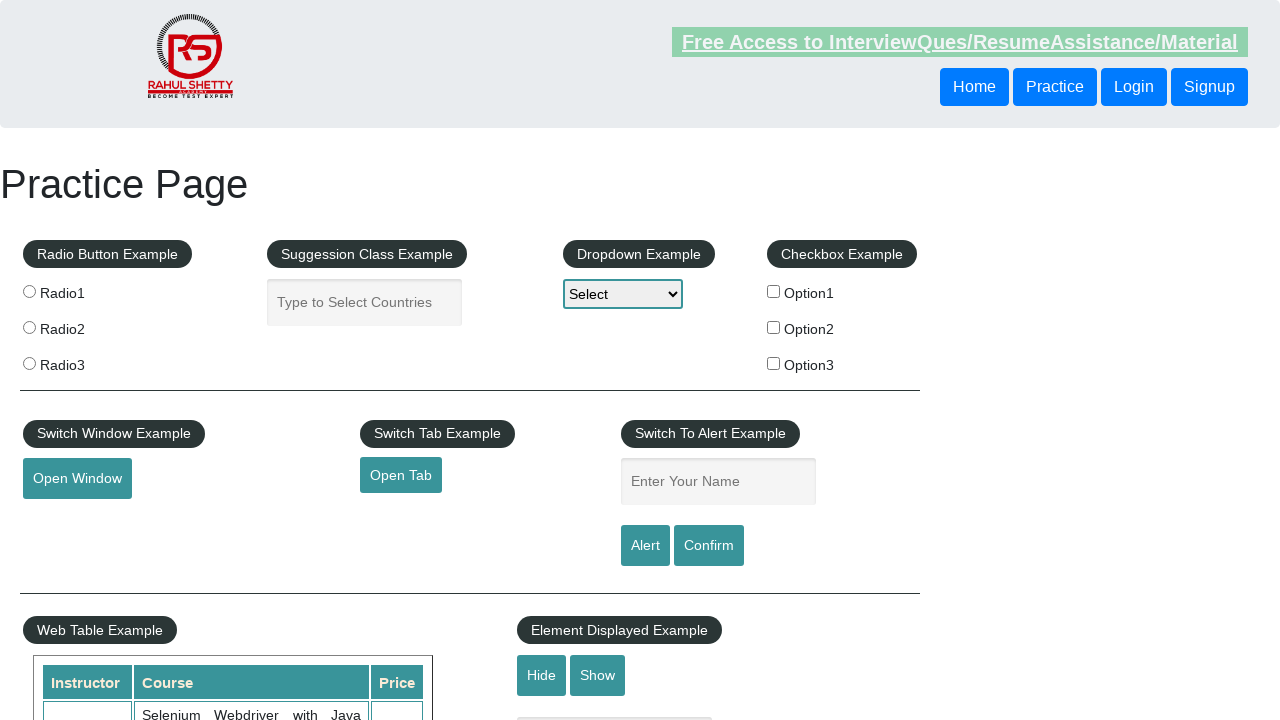

Clicked checkbox to check it at (774, 291) on input#checkBoxOption1
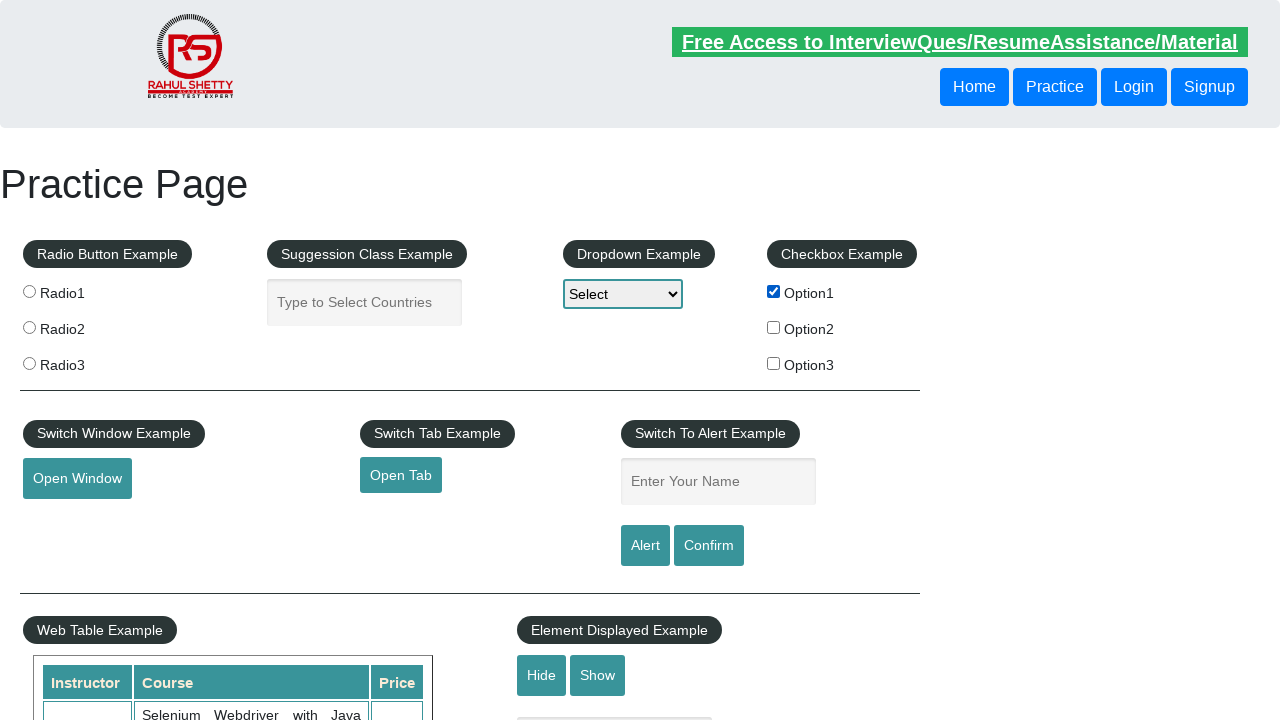

Waited for visual confirmation
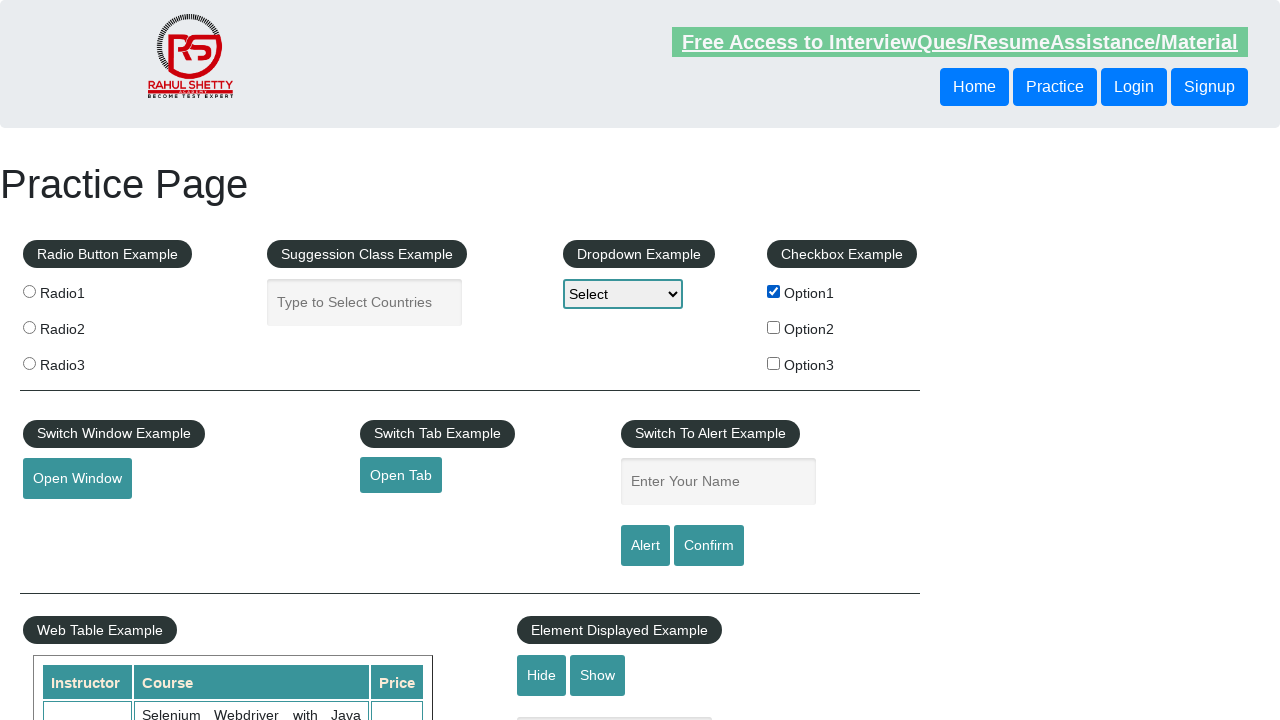

Clicked checkbox again to uncheck it at (774, 291) on input#checkBoxOption1
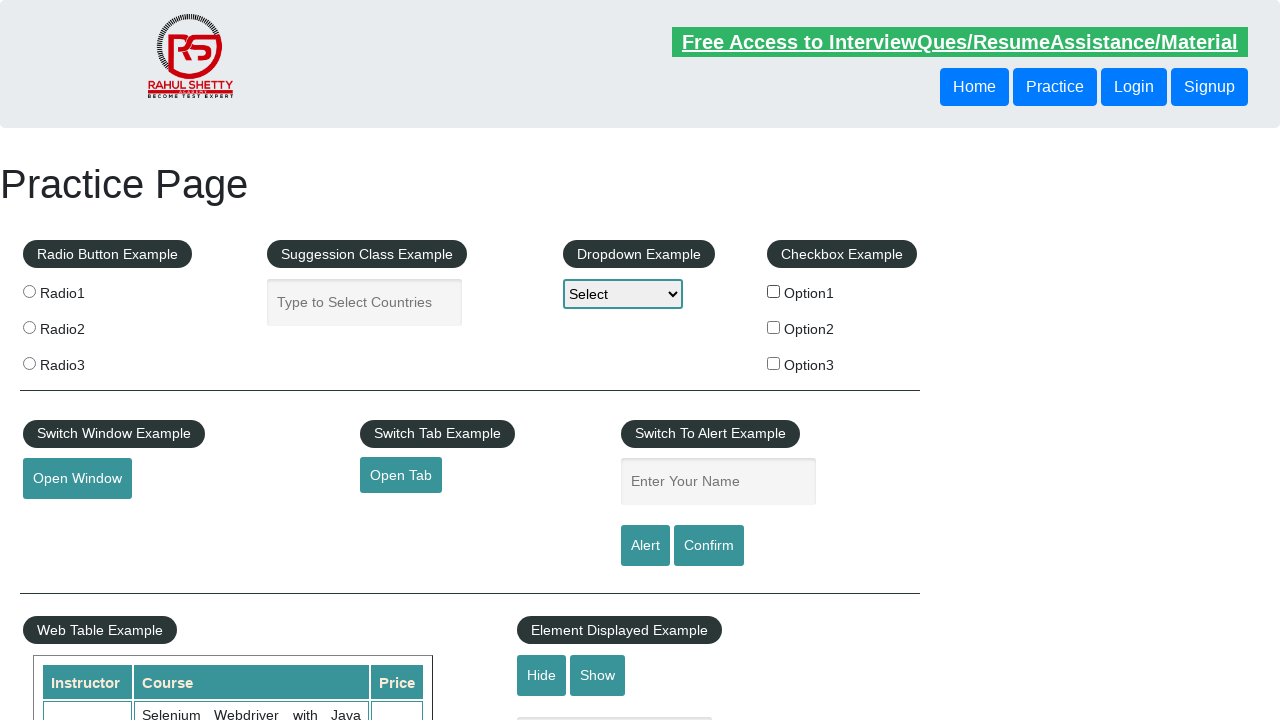

Waited for uncheck action to complete
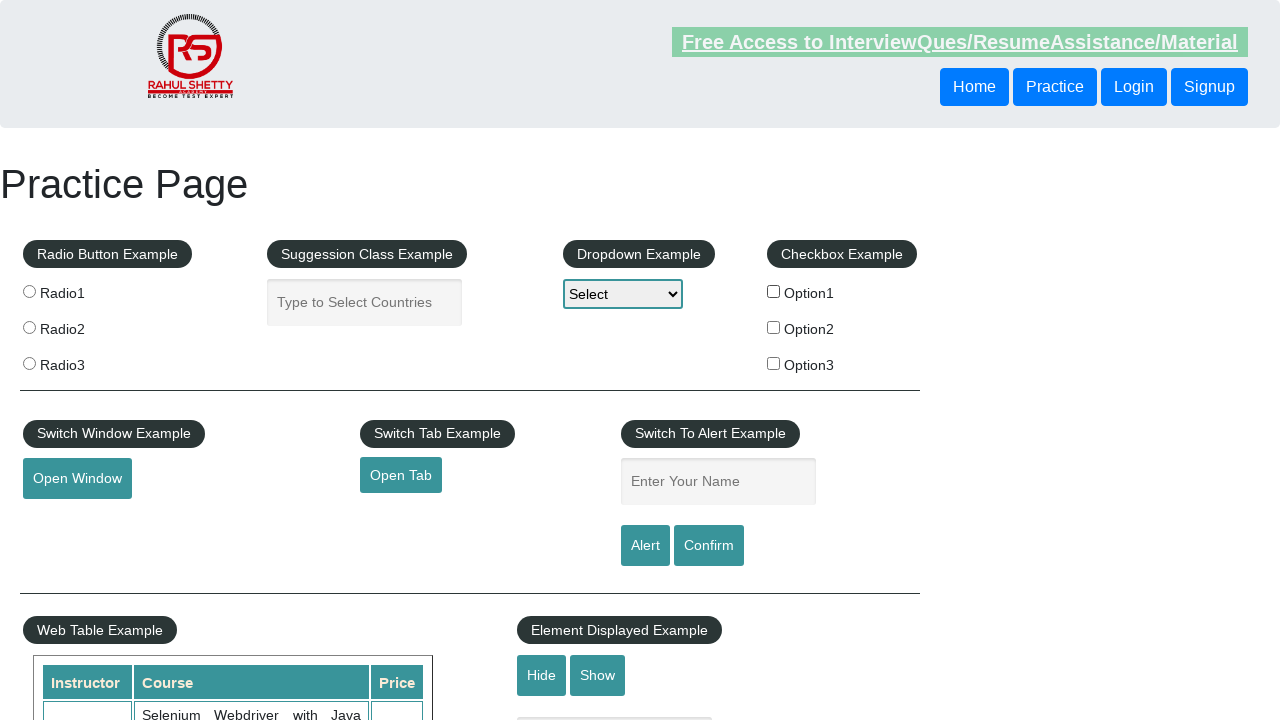

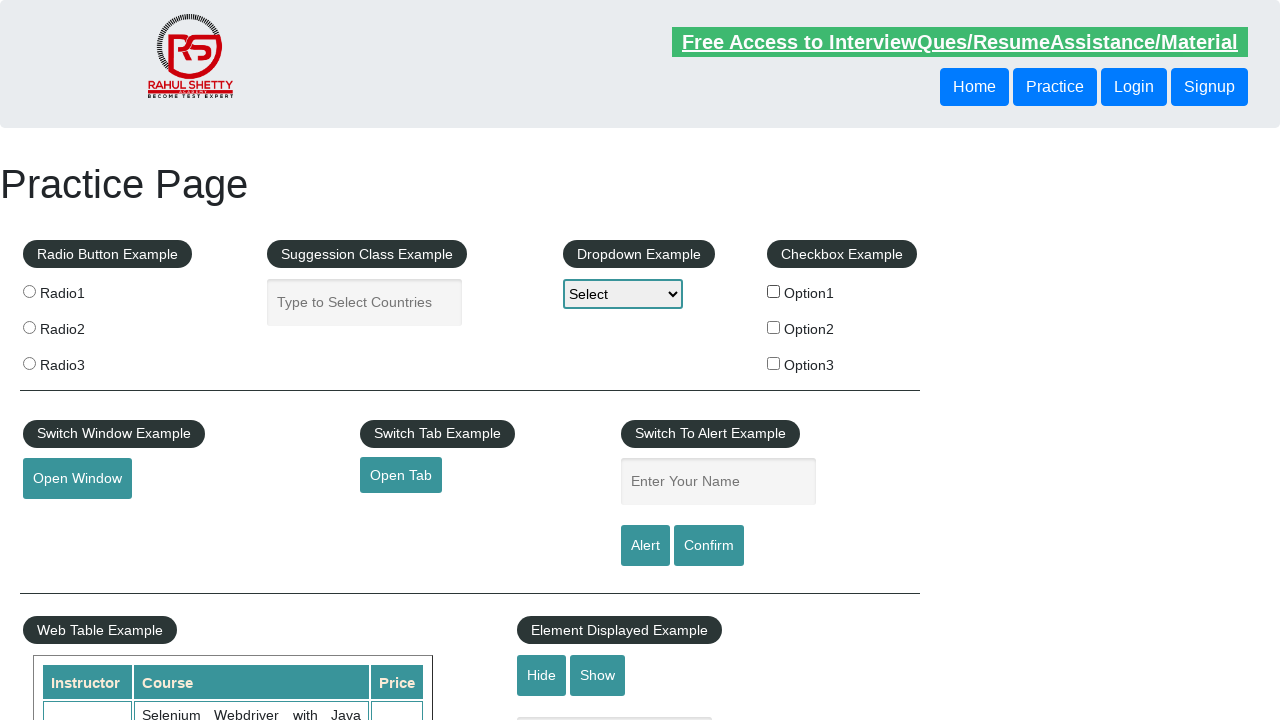